Tests that the page title is "OrangeHRM" on the login page

Starting URL: https://opensource-demo.orangehrmlive.com/web/index.php/auth/login

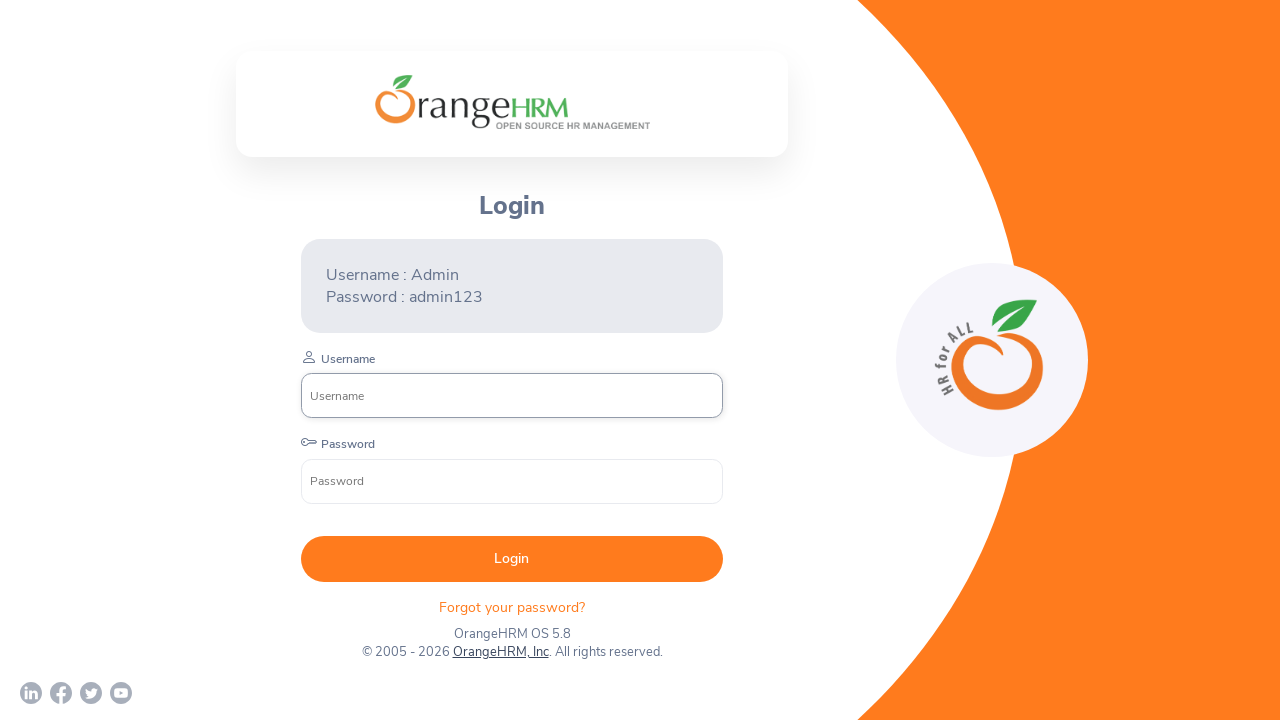

Page loaded to domcontentloaded state
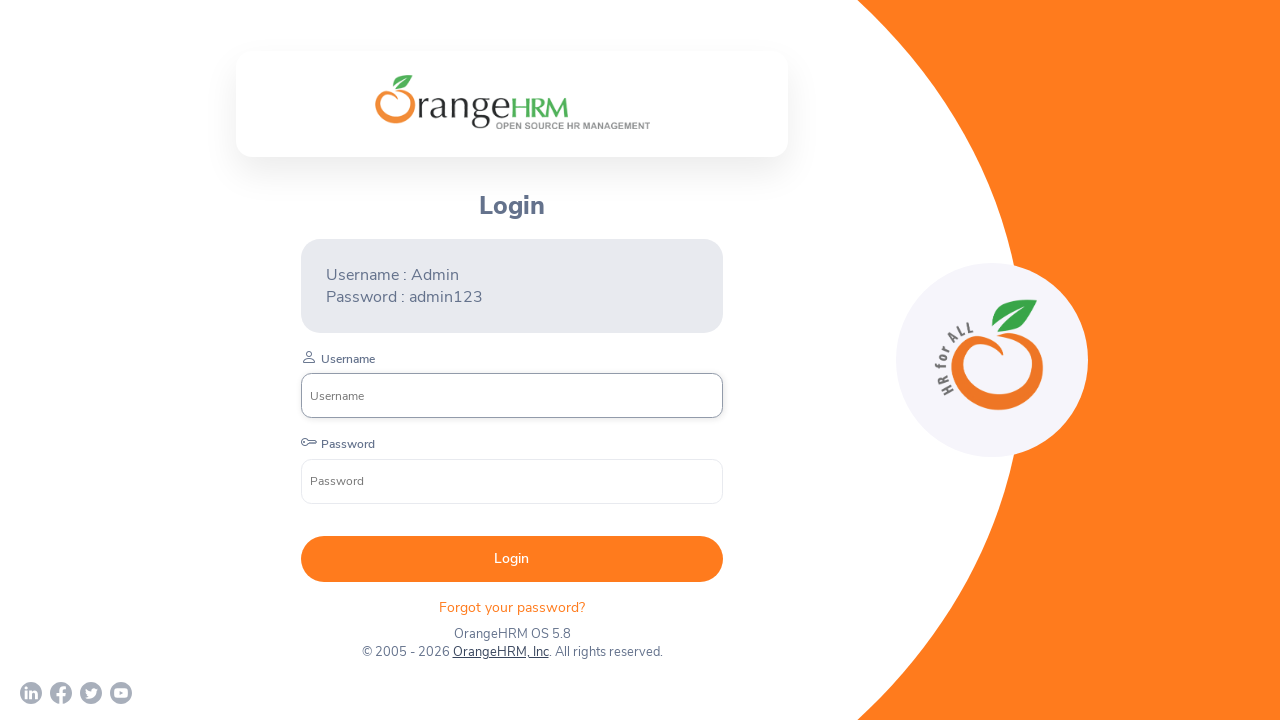

Verified page title is 'OrangeHRM'
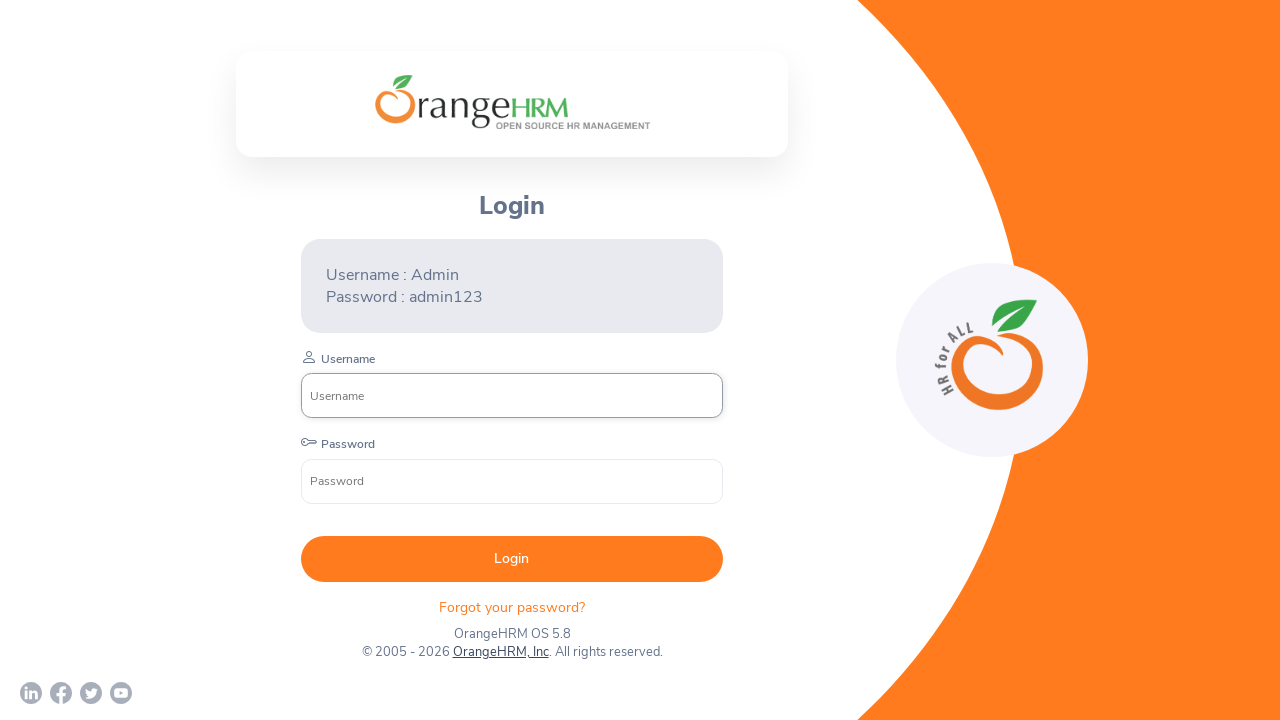

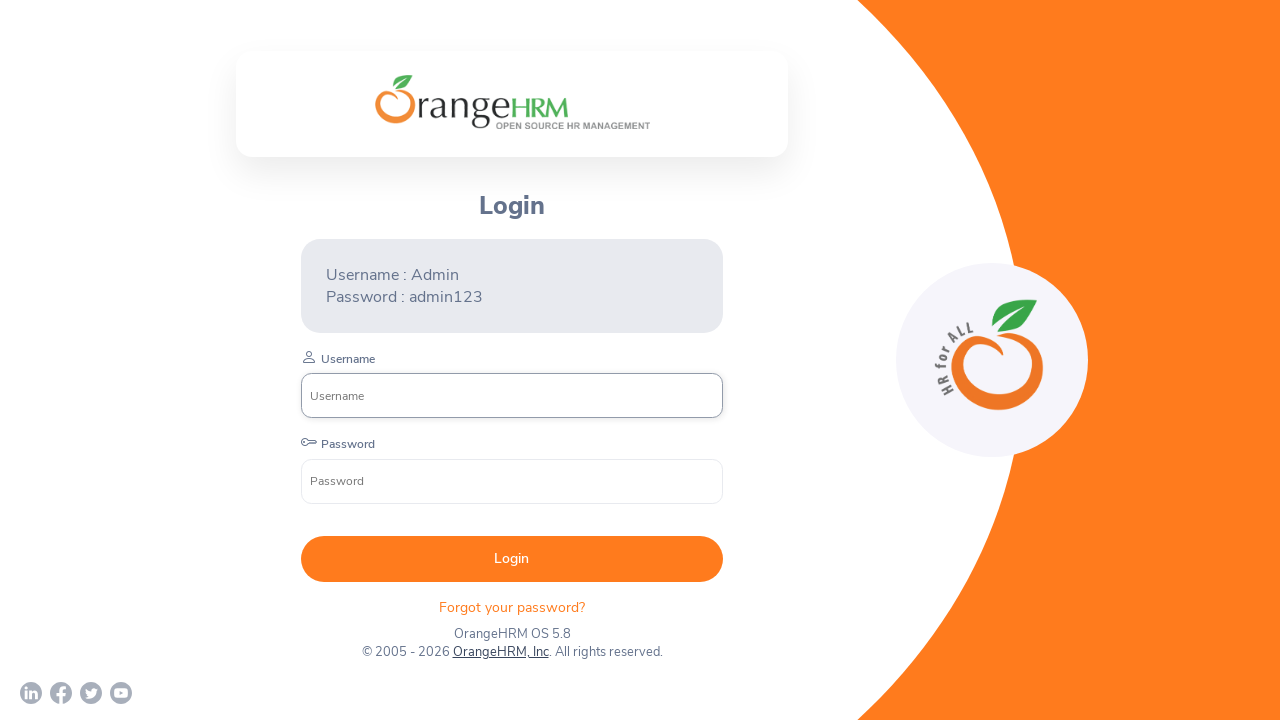